Tests clicking on the OrangeHRM, Inc link on the login page and verifies the link is clickable

Starting URL: https://opensource-demo.orangehrmlive.com/web/index.php/auth/login

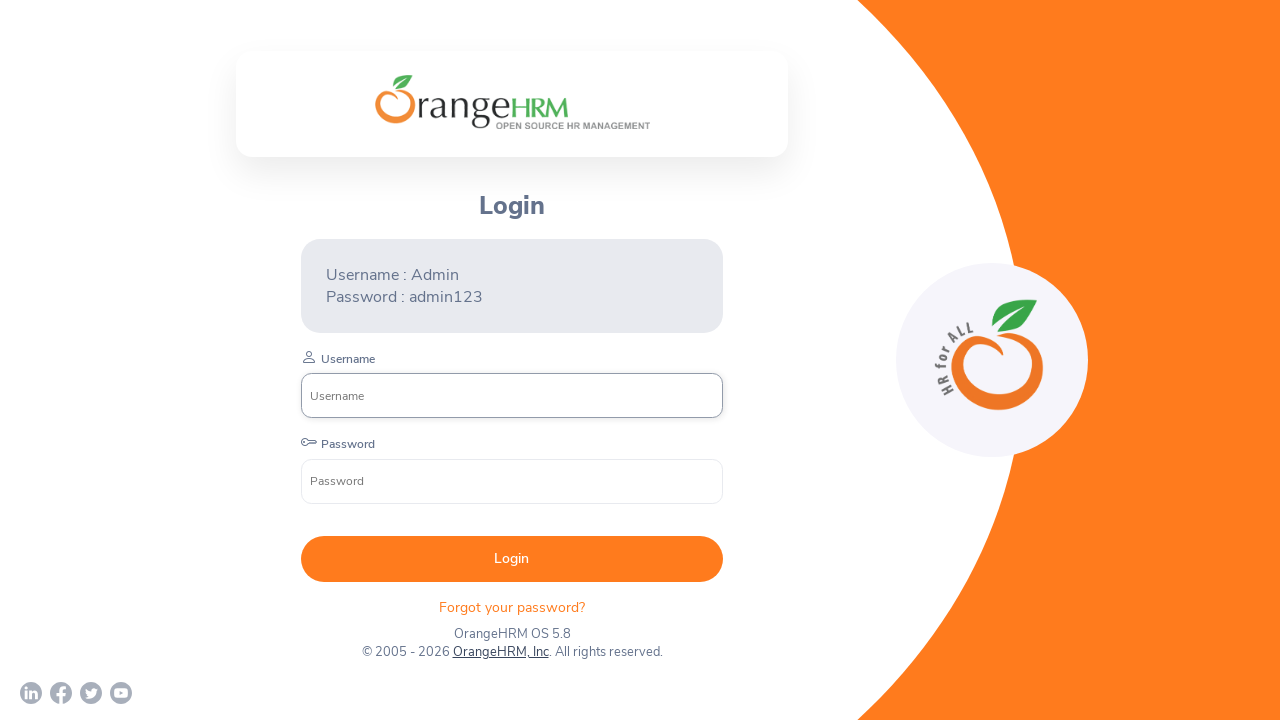

Waited for page to load with networkidle state
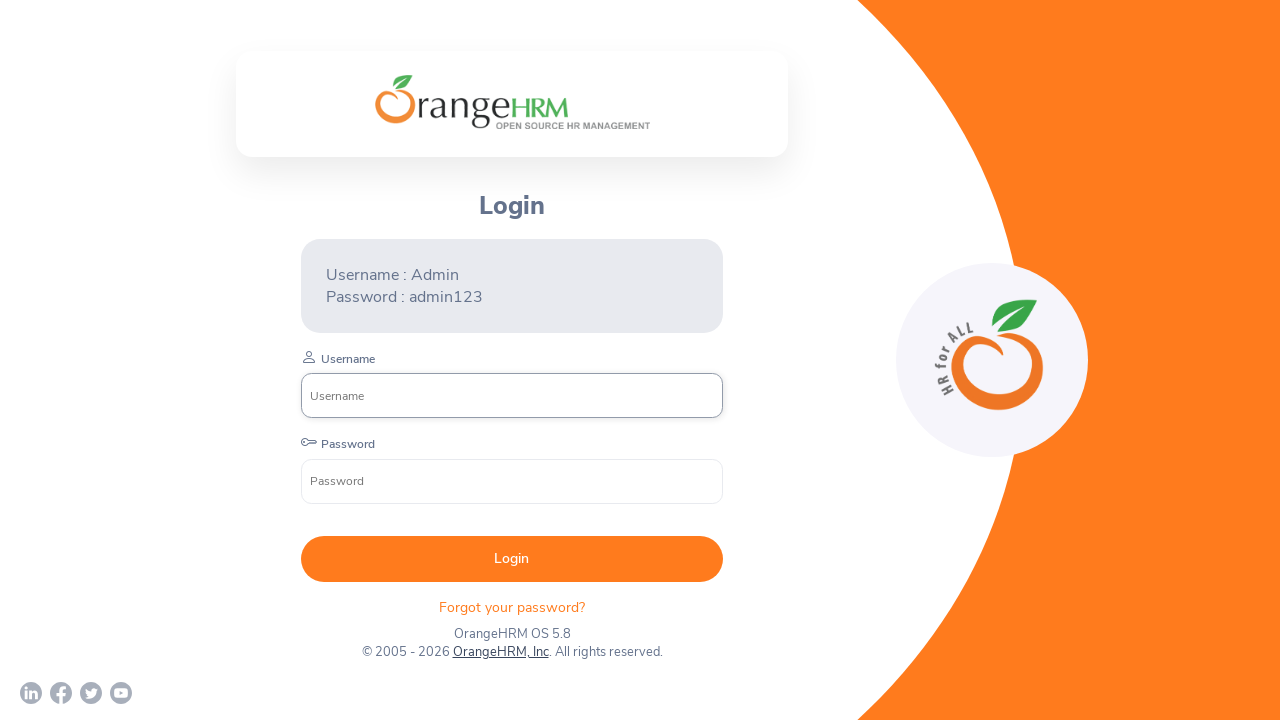

Clicked on the OrangeHRM, Inc link at (500, 652) on xpath=//a[normalize-space()='OrangeHRM, Inc']
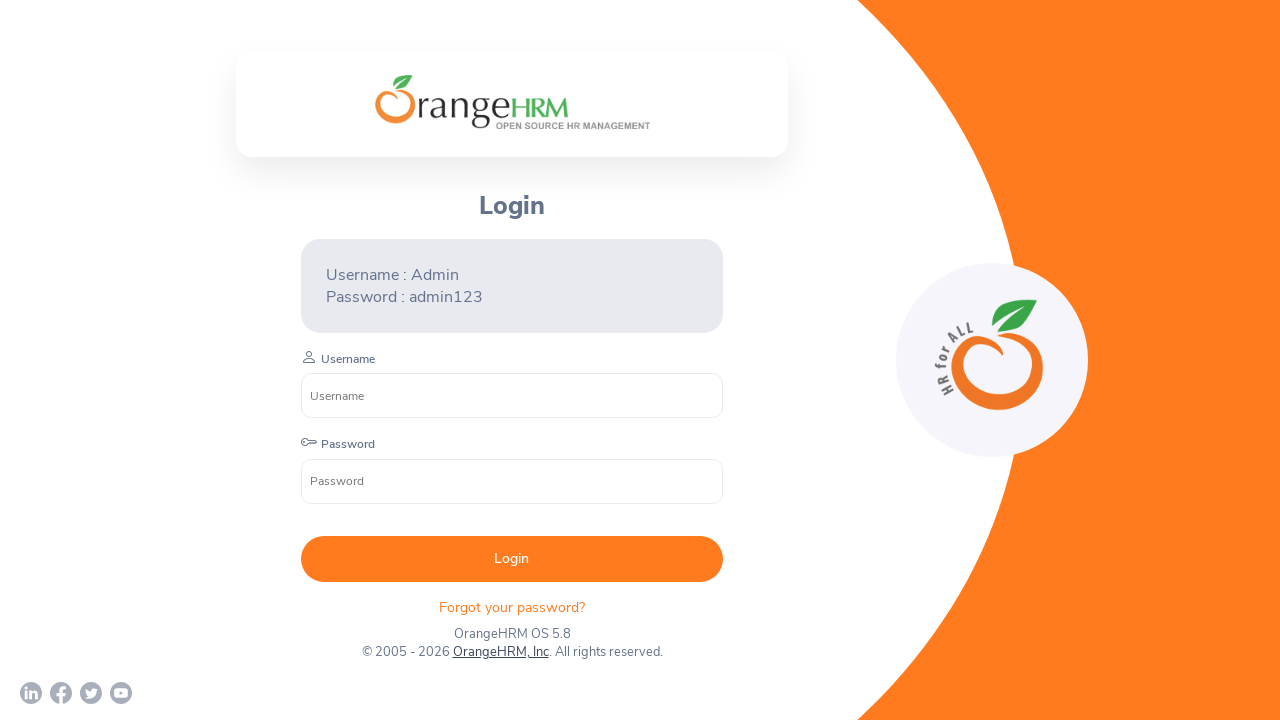

Waited 2 seconds for navigation to complete
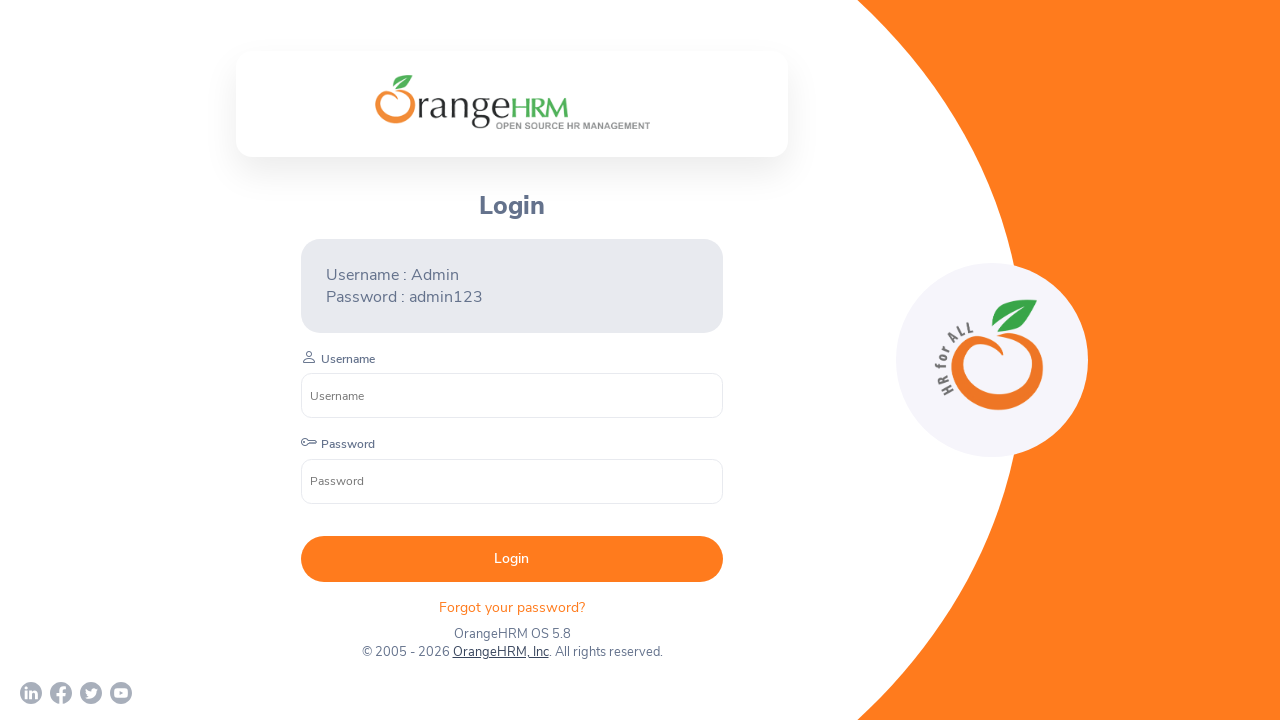

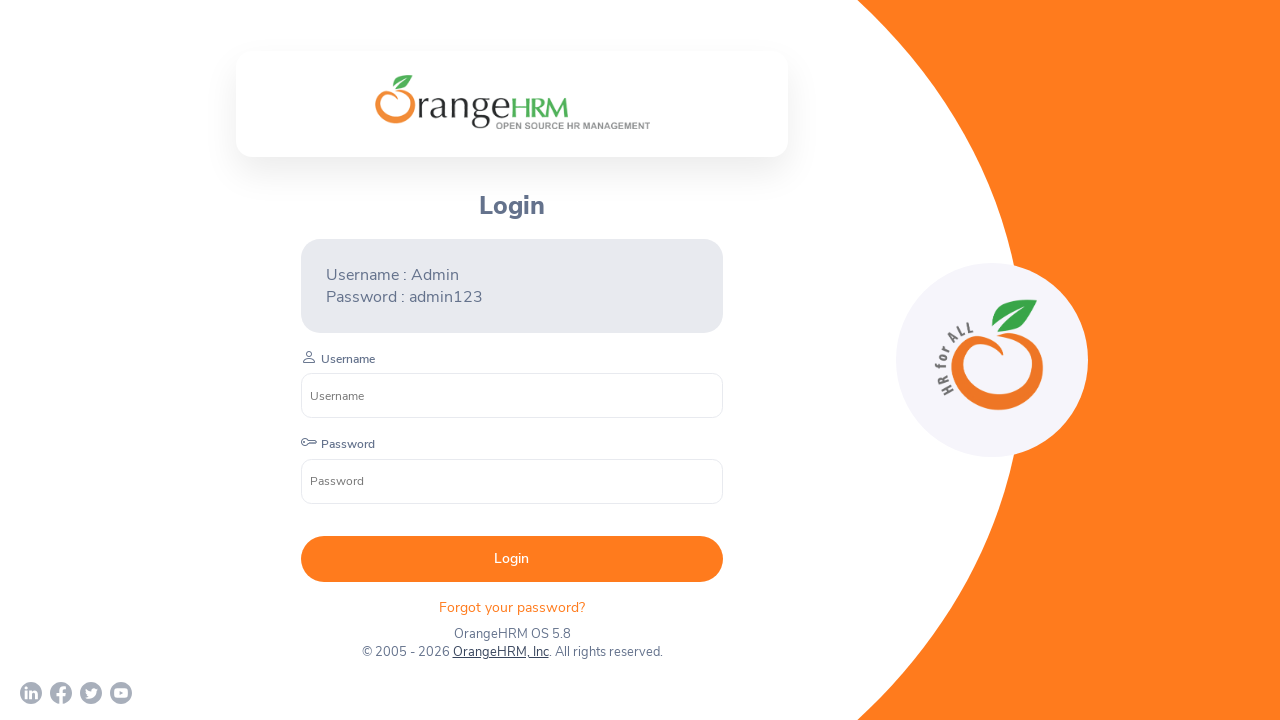